Opens the Polish news website wp.pl in a browser - a simple navigation test

Starting URL: https://wp.pl

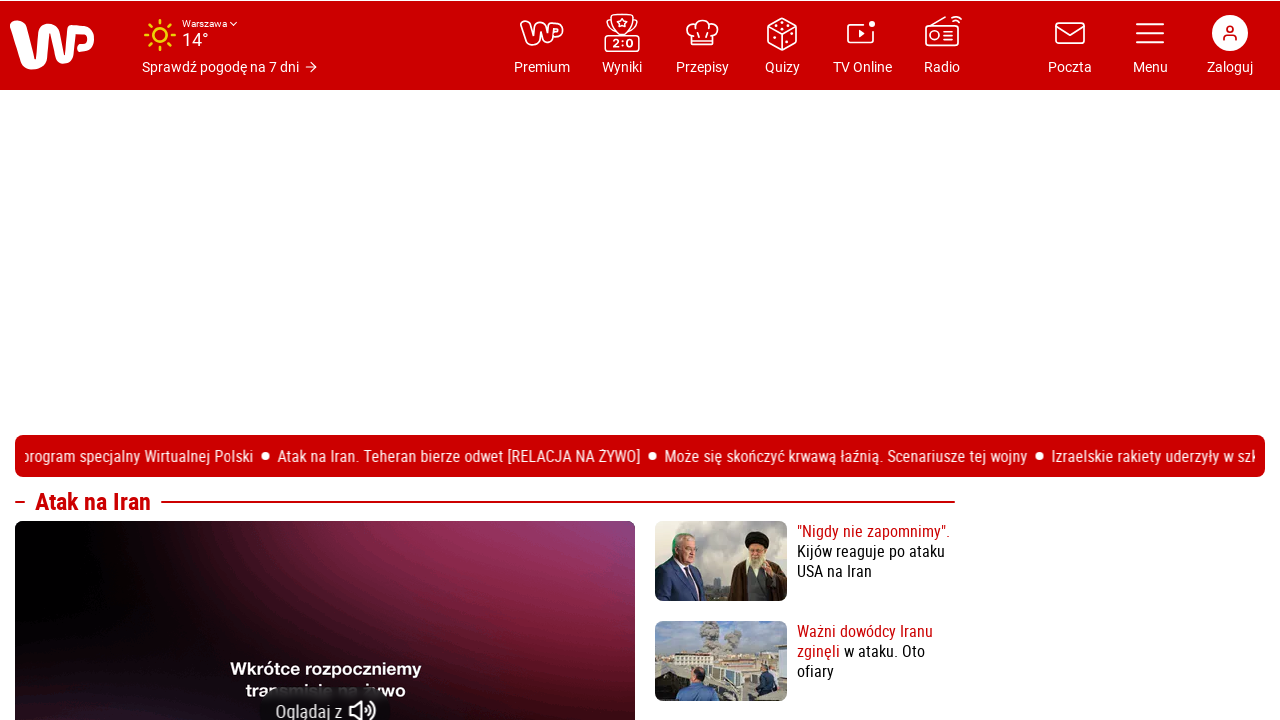

Waited for wp.pl page to fully load (domcontentloaded)
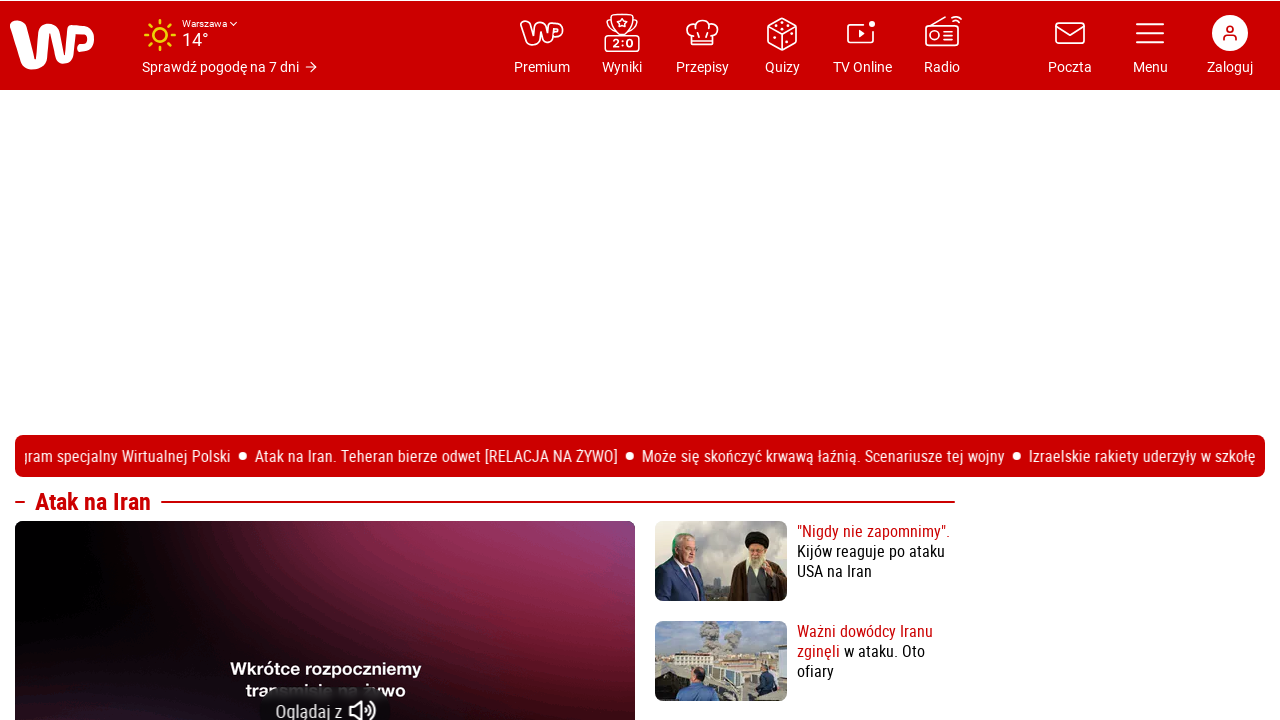

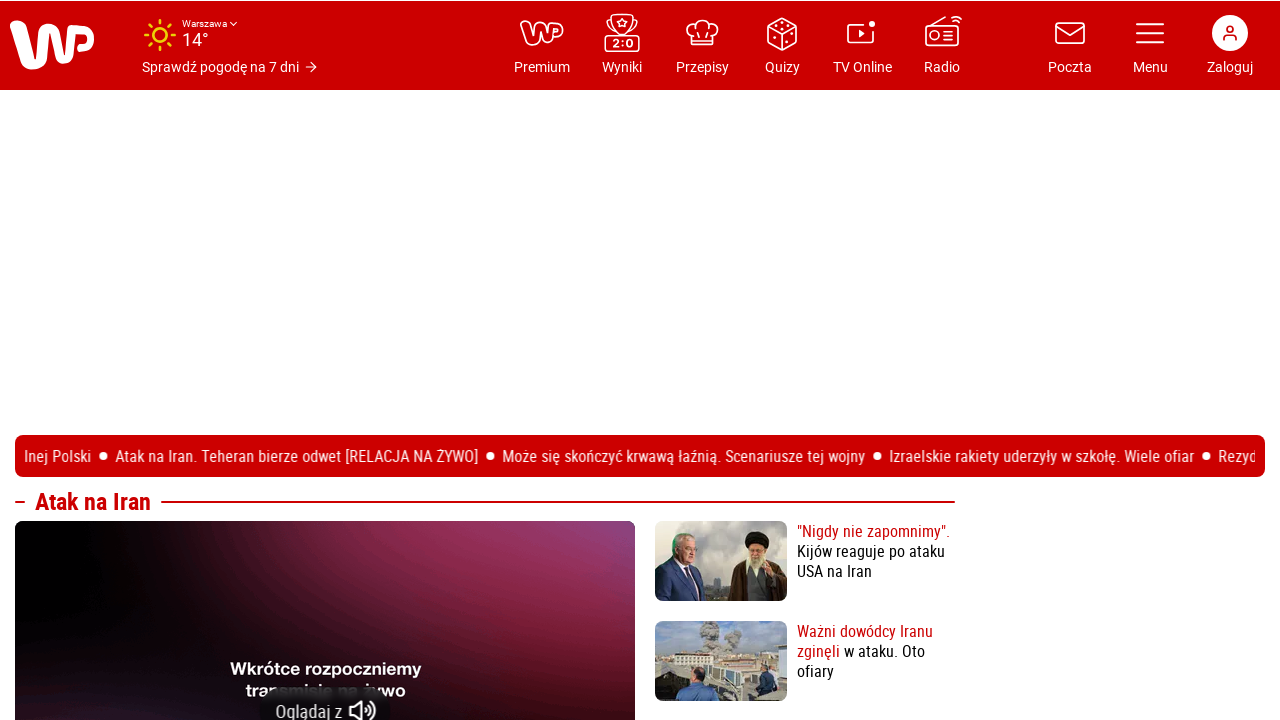